Tests adding a new book to a catalog by filling in title and author fields, submitting the form, and verifying the book appears in the catalog list.

Starting URL: https://tap-ht24-testverktyg.github.io/exam-template/

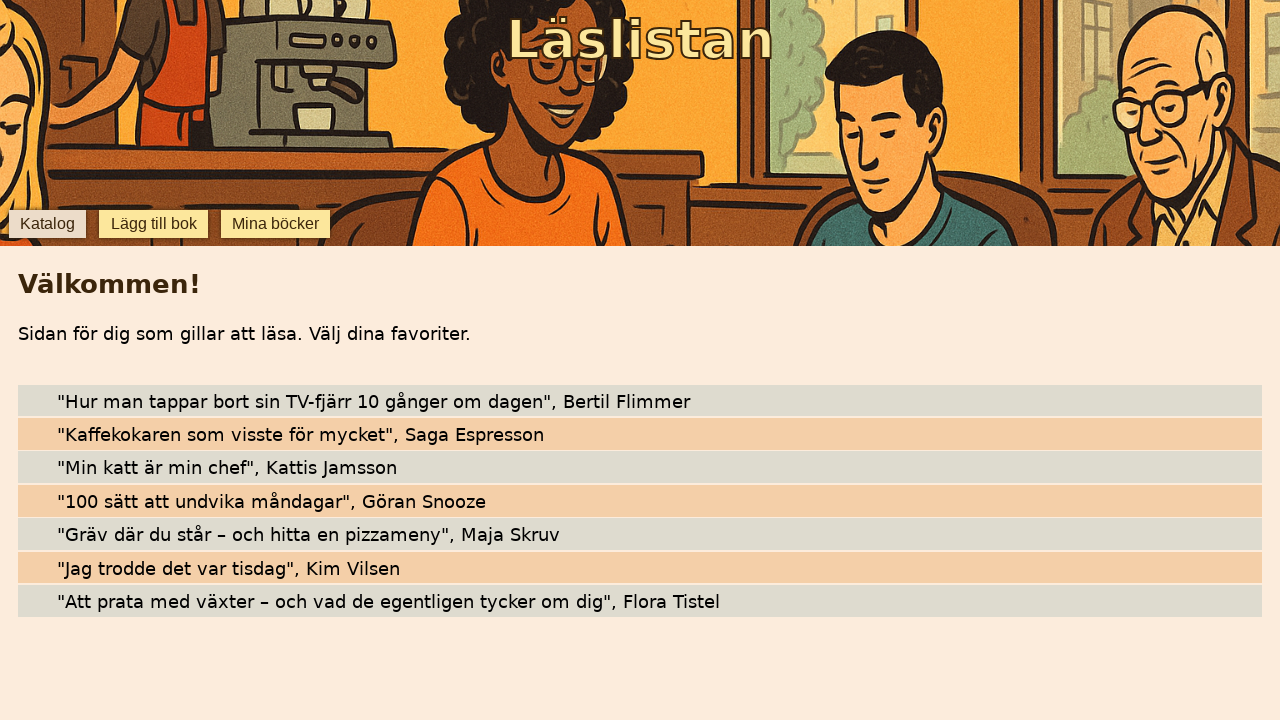

Counted books in catalog before adding new book
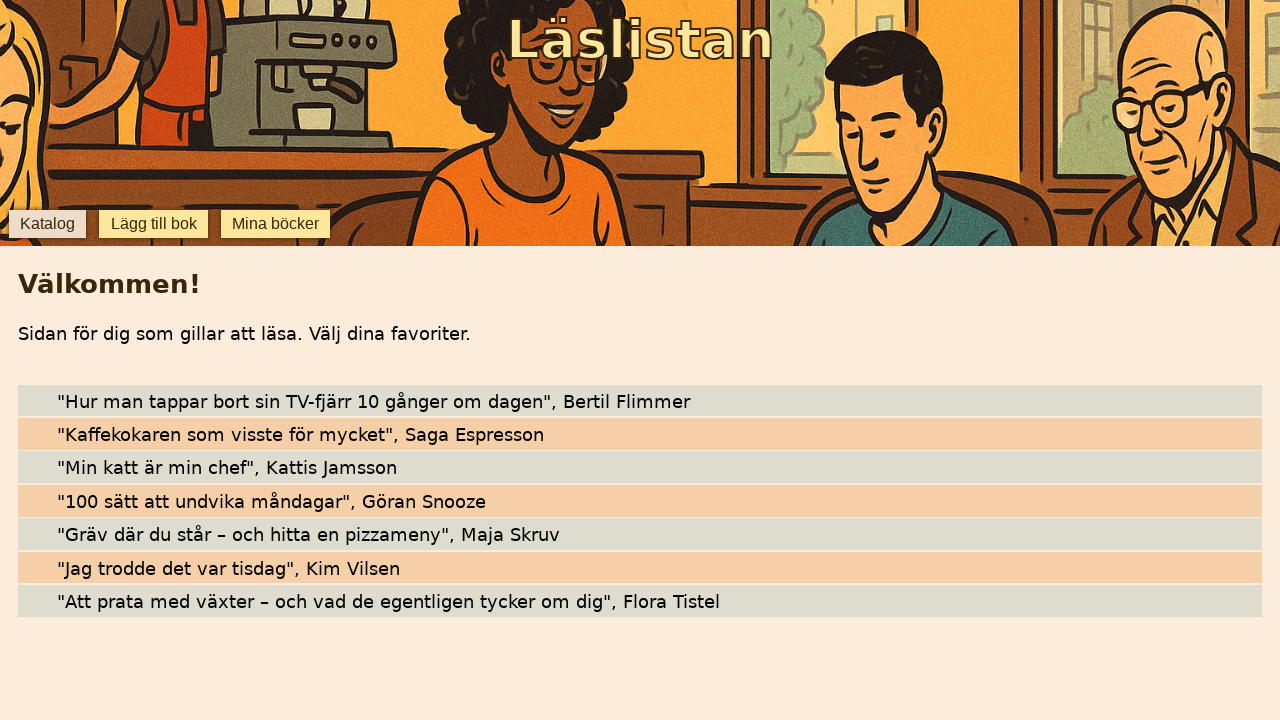

Clicked 'Add book' button at (154, 224) on internal:testid=[data-testid="add-book"s]
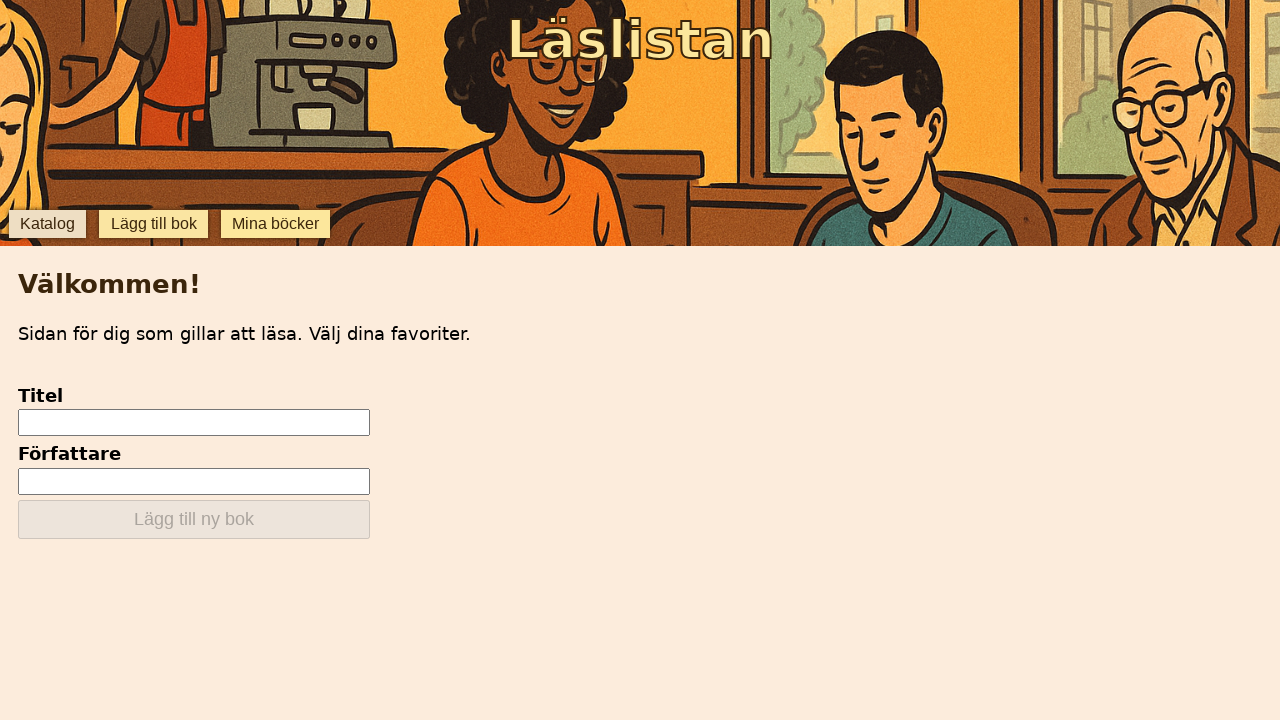

Add book form became visible
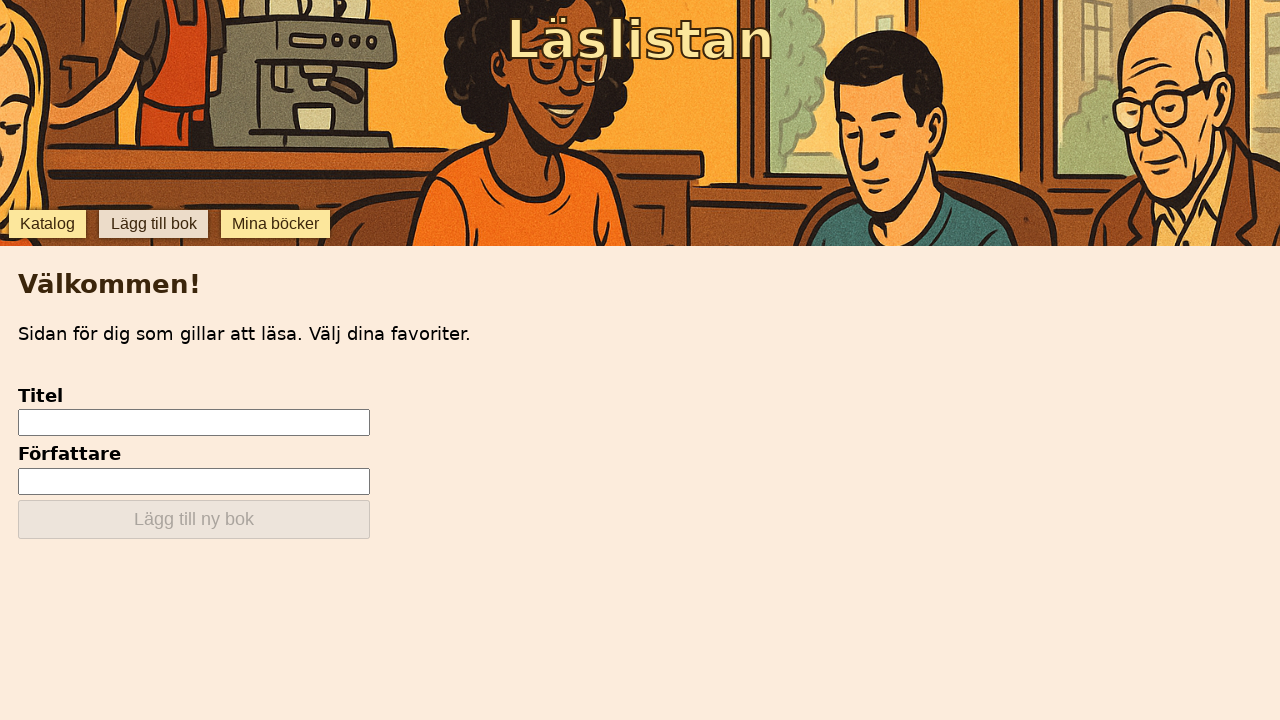

Filled title field with 'My Book 8' on internal:testid=[data-testid="add-input-title"s]
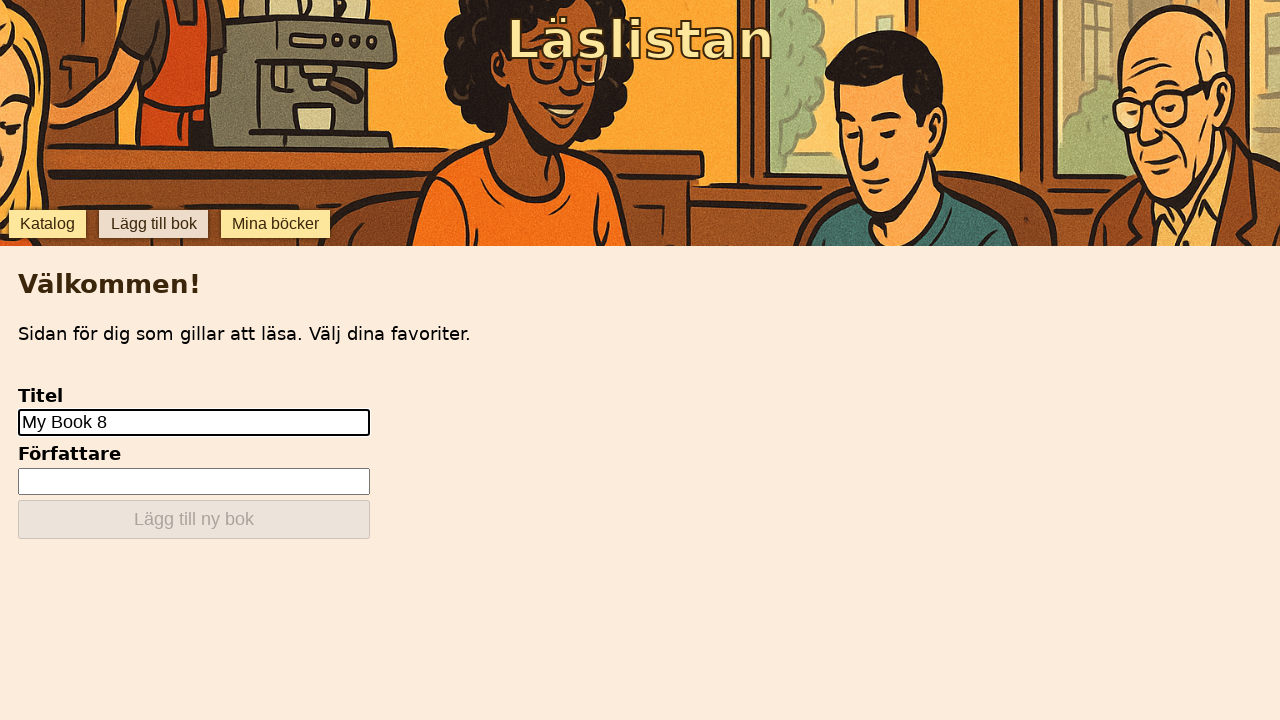

Filled author field with 'My Author 8' on internal:testid=[data-testid="add-input-author"s]
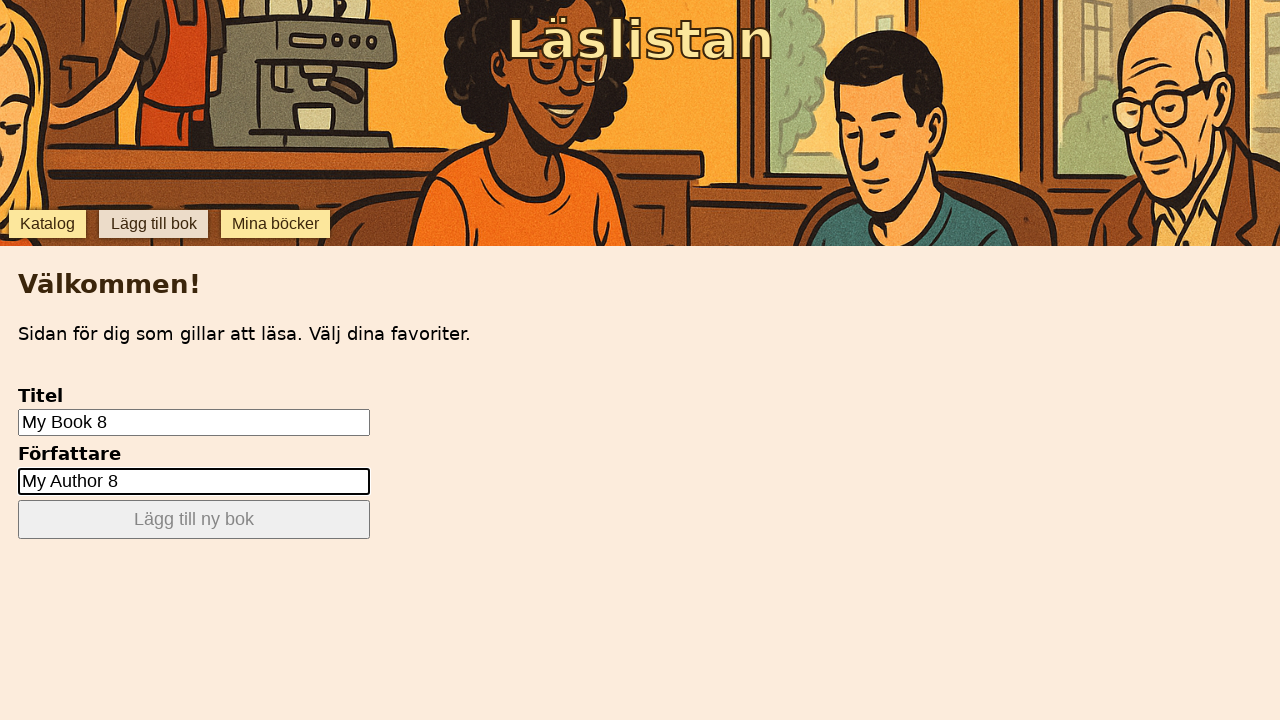

Clicked submit button to add book at (194, 520) on internal:testid=[data-testid="add-submit"s]
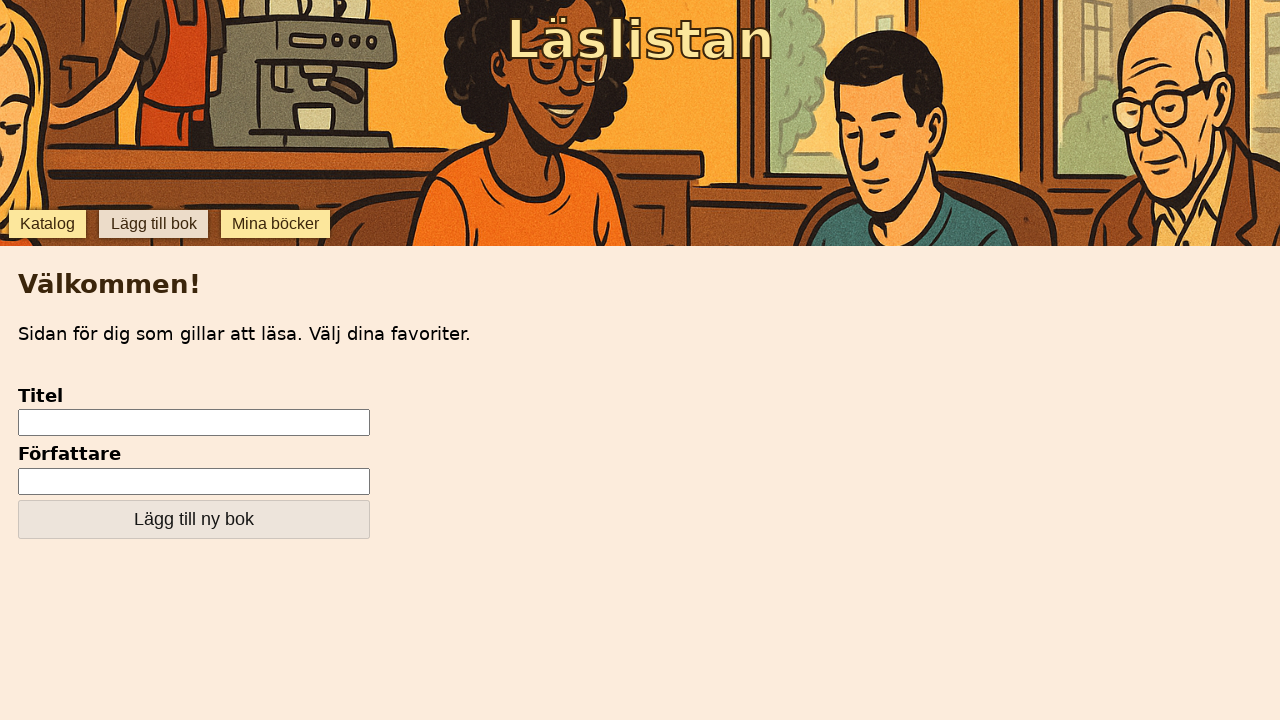

Clicked catalog button to view updated book list at (47, 224) on internal:testid=[data-testid="catalog"s]
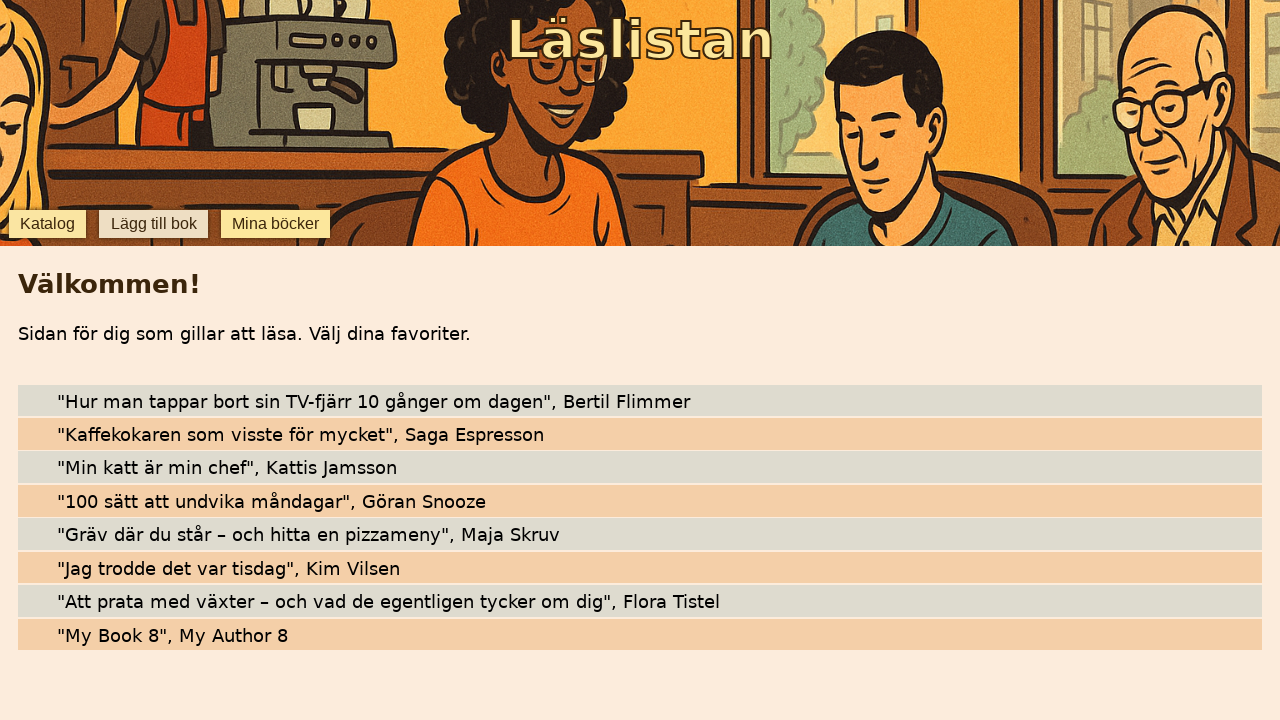

New book appeared in catalog list
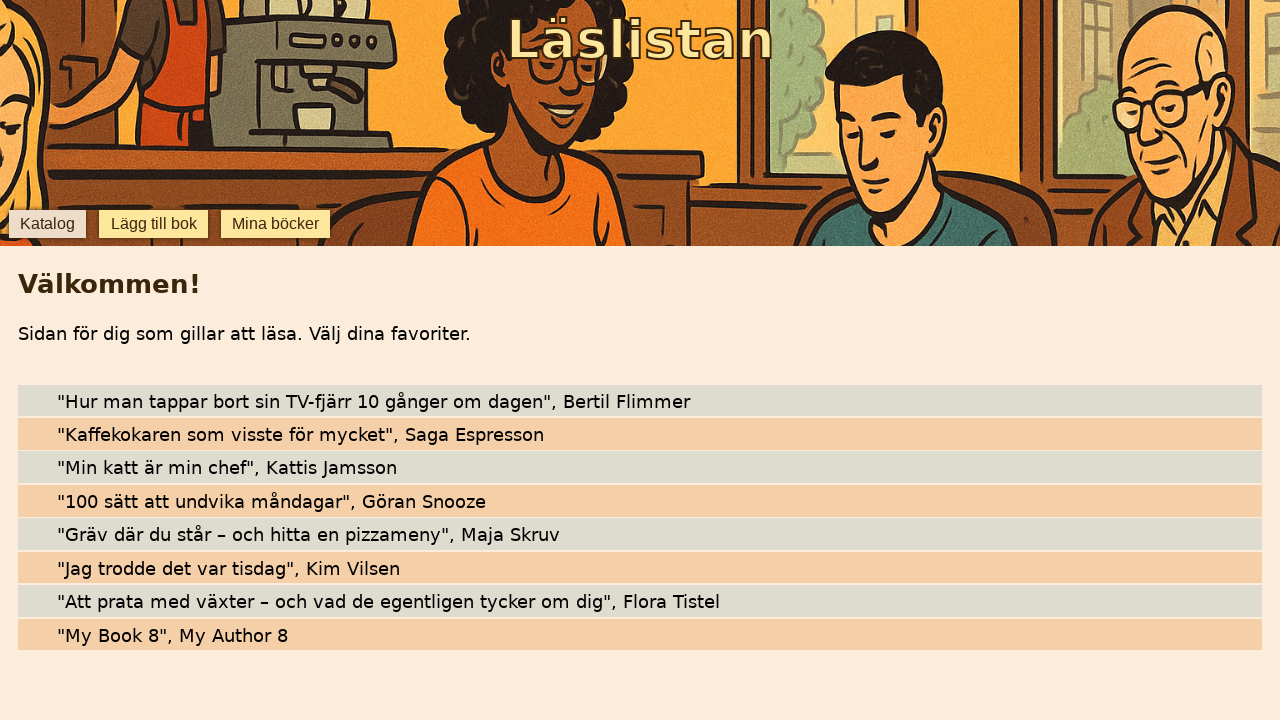

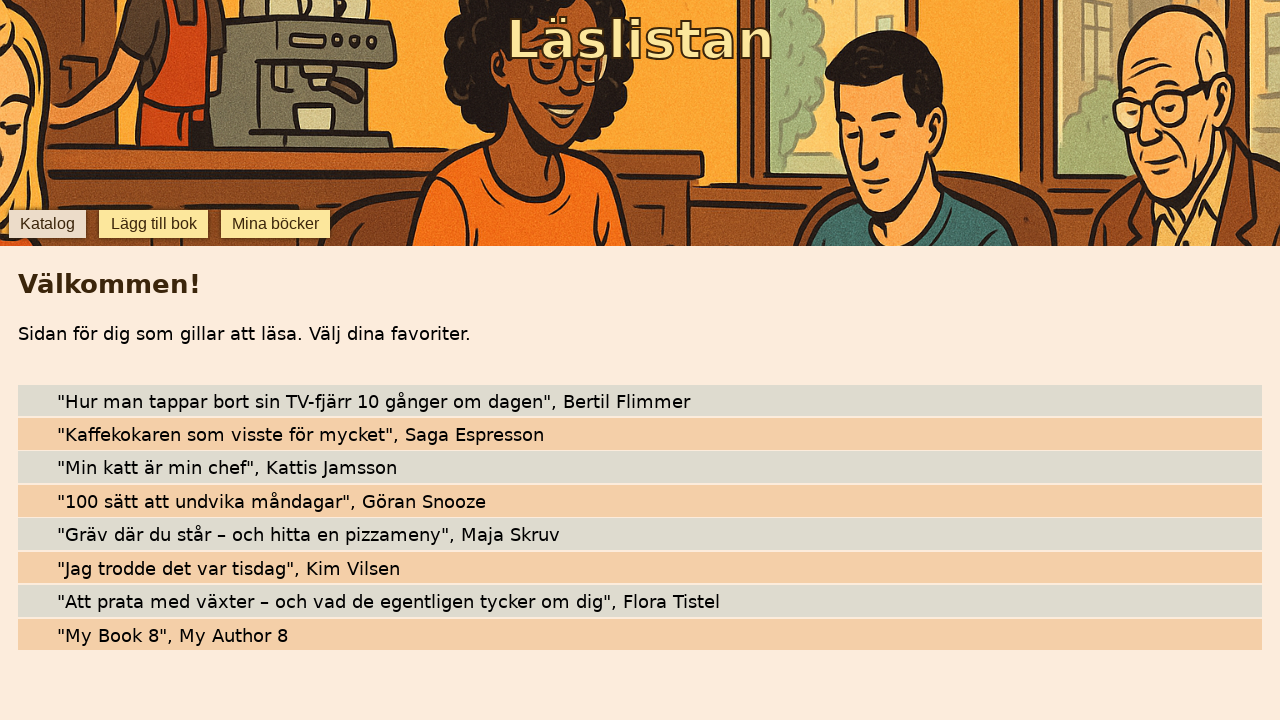